Tests a registration form by filling in first name, last name, and email fields, then submitting the form and verifying a success message is displayed.

Starting URL: http://suninjuly.github.io/registration1.html

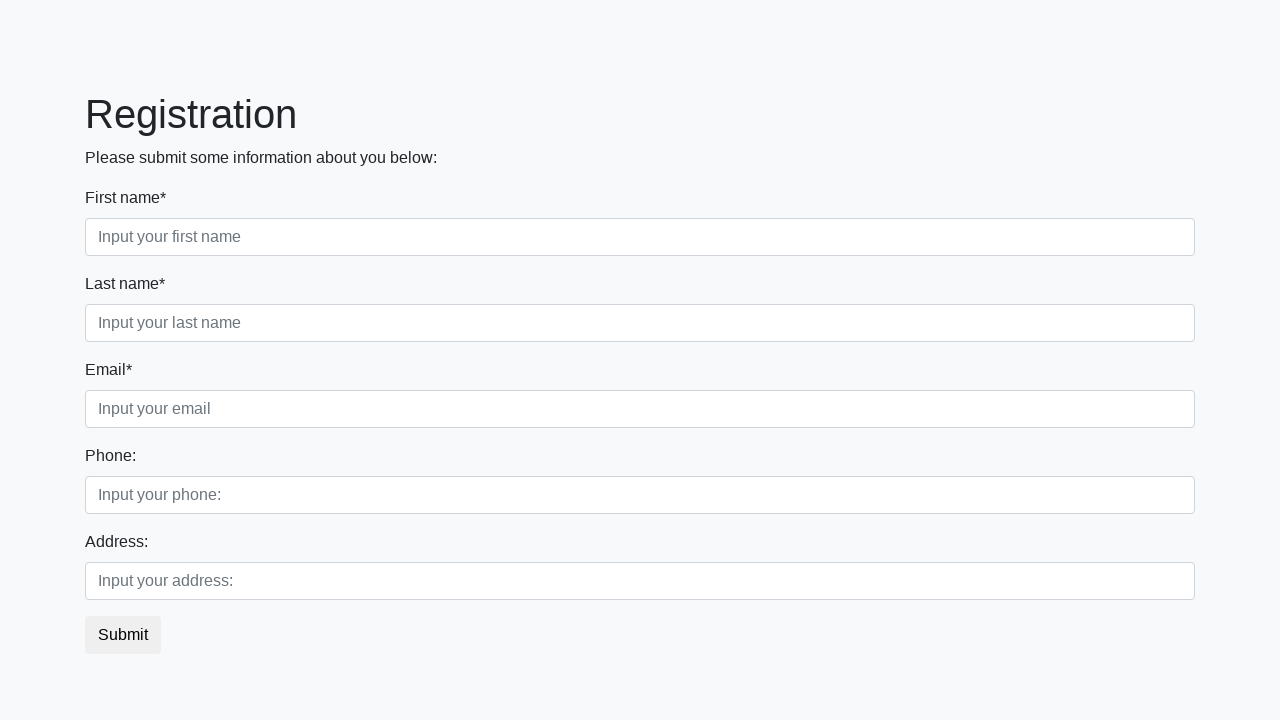

Filled first name field with 'Ivan' on .first_block > .first_class > .first
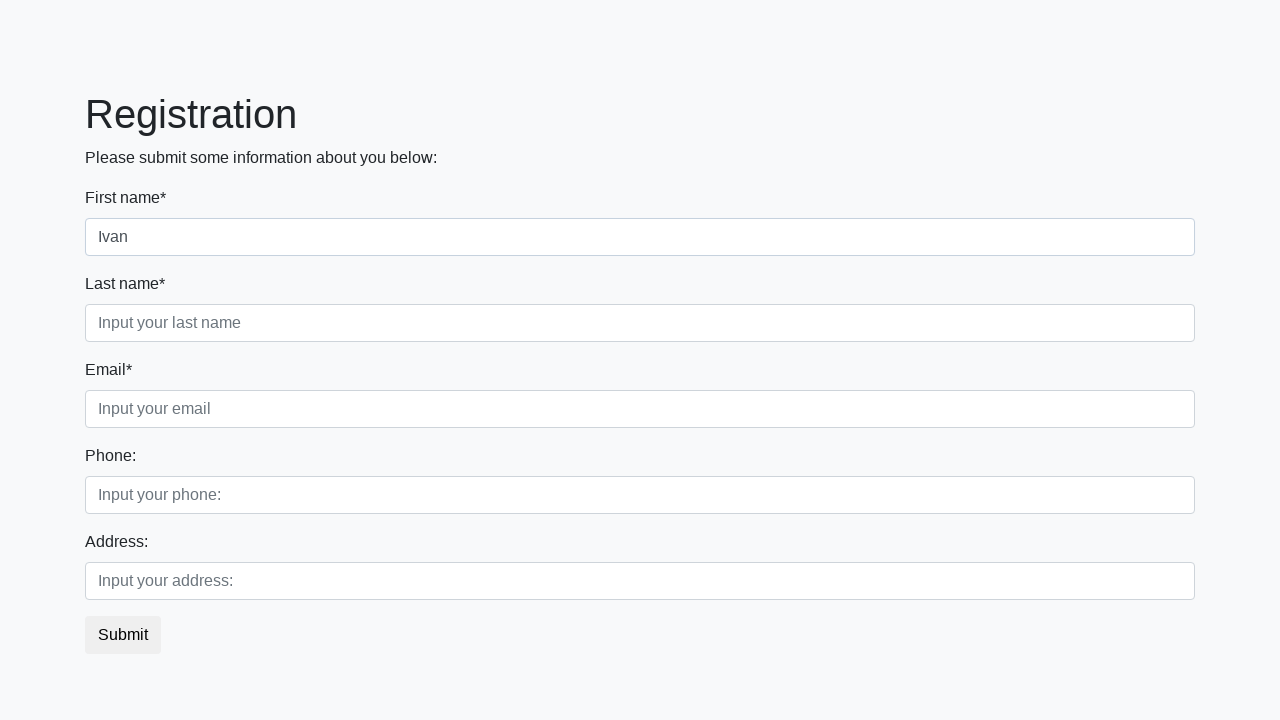

Filled last name field with 'Ivanov' on .first_block > .second_class > .second
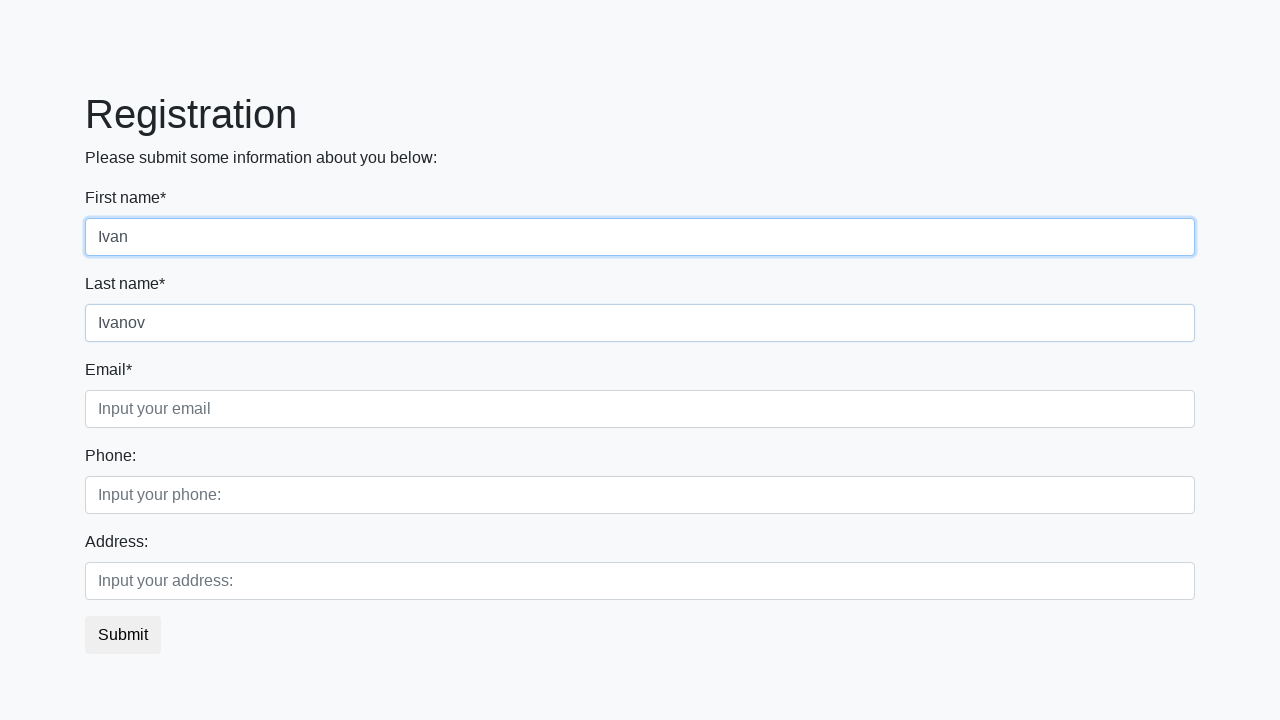

Filled email field with 'q@q.ru' on .third_class > .third
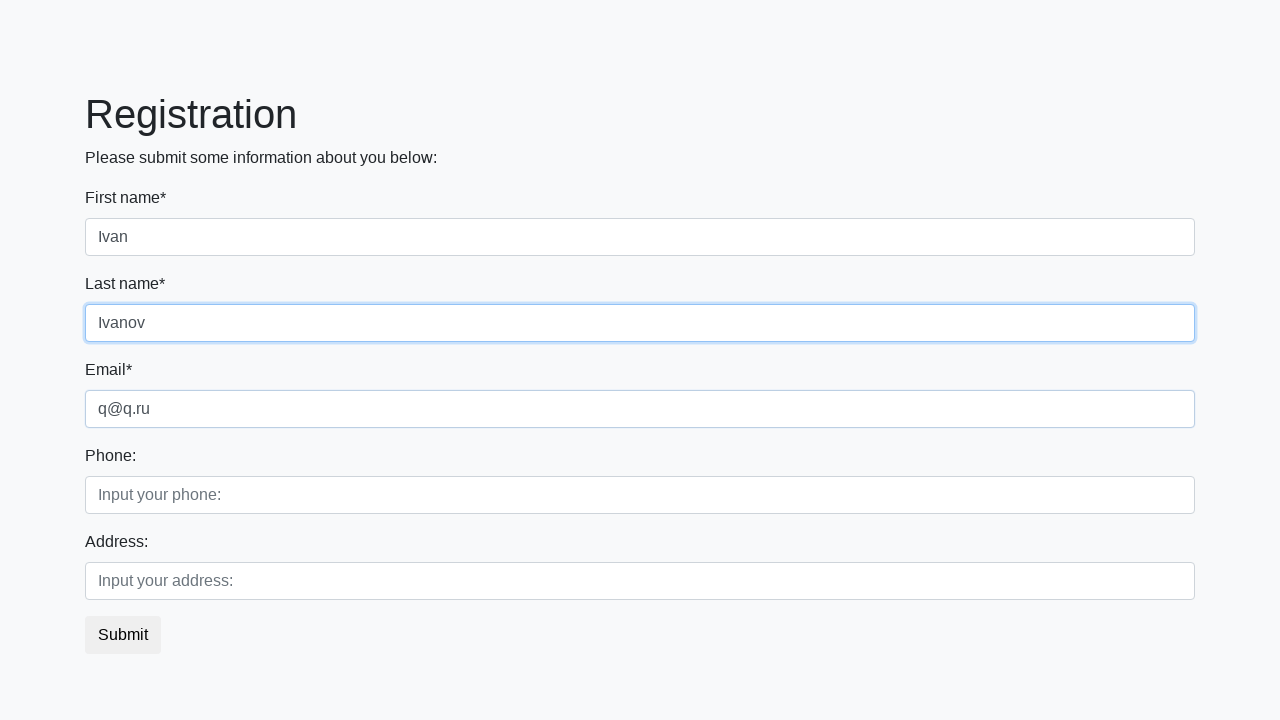

Clicked the submit button at (123, 635) on button.btn
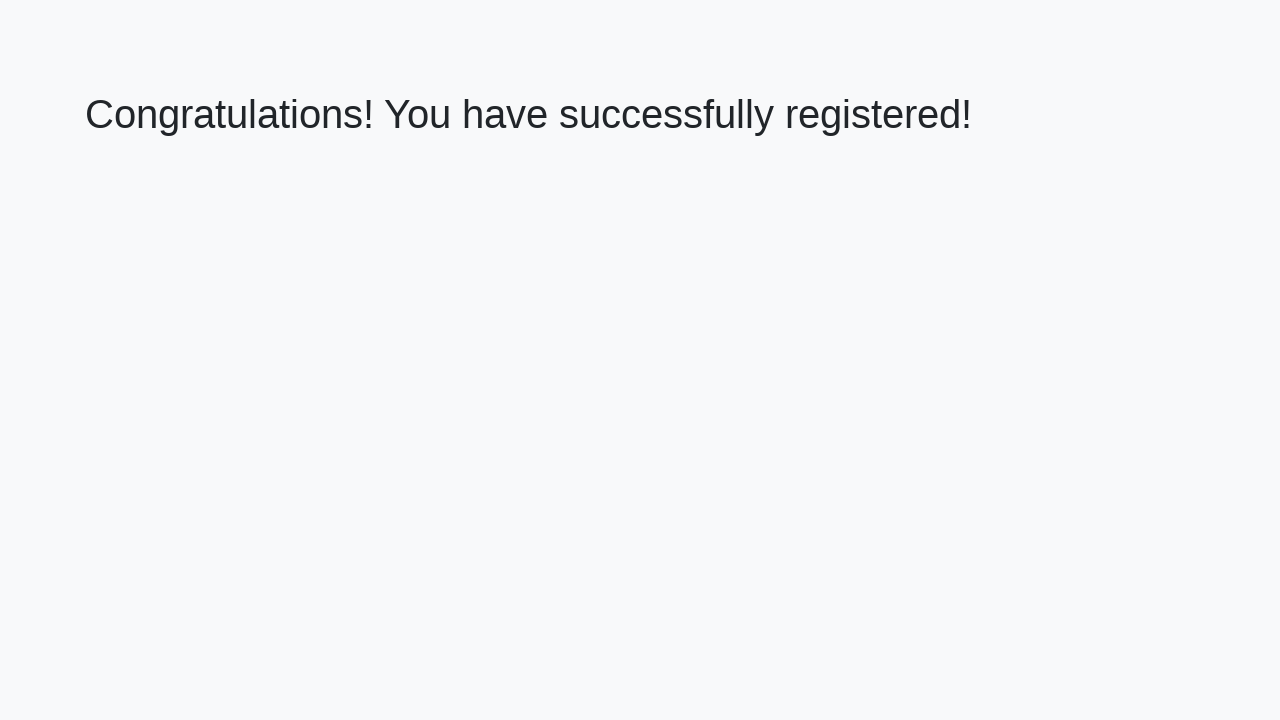

Success message heading loaded
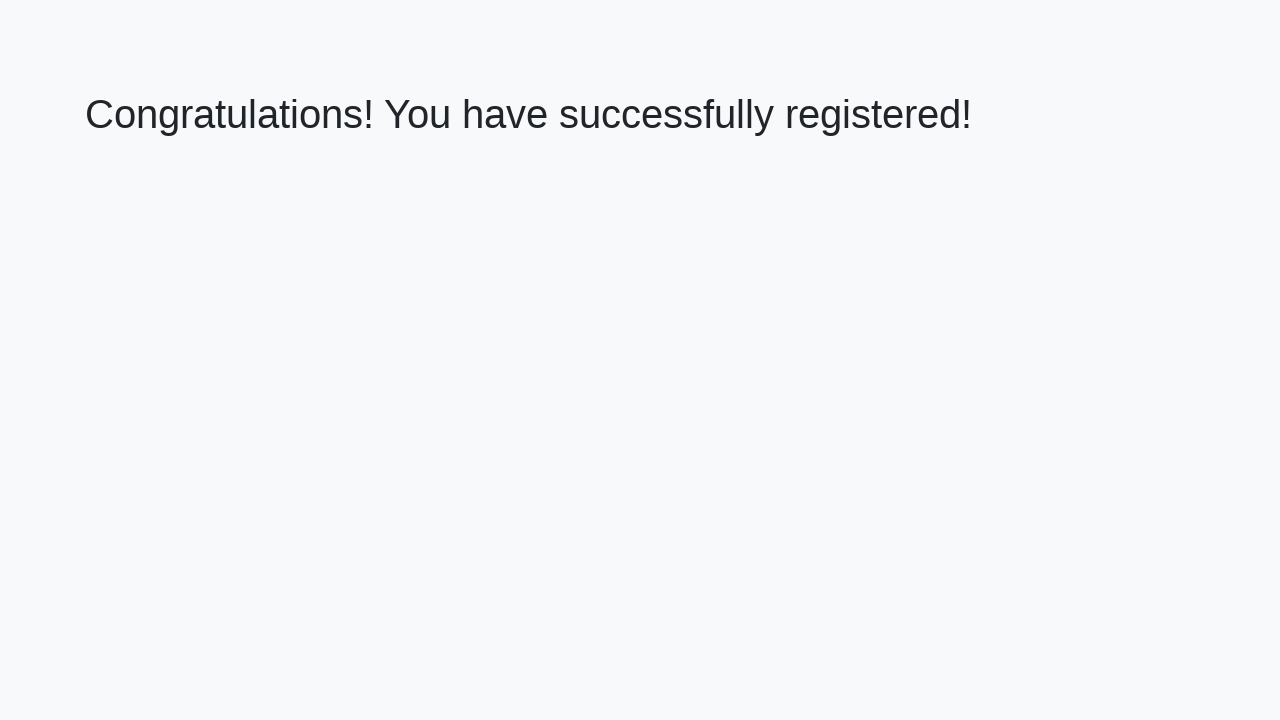

Retrieved success message text
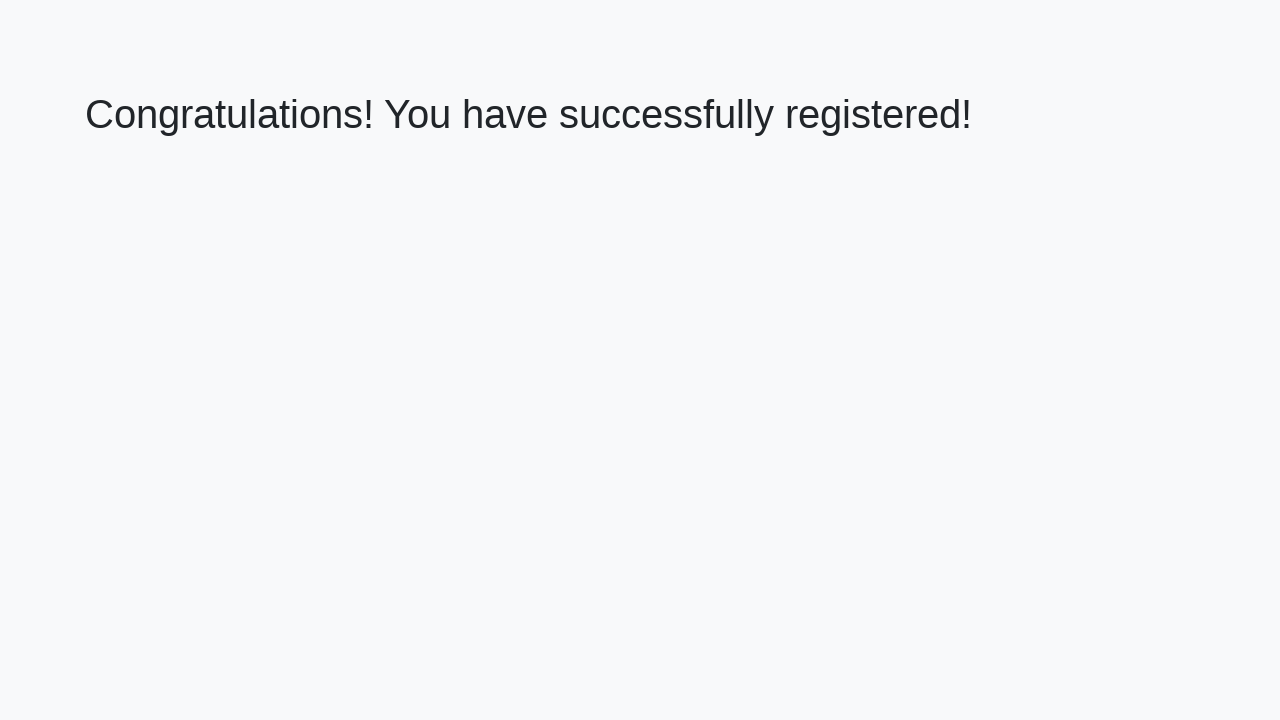

Verified success message: 'Congratulations! You have successfully registered!'
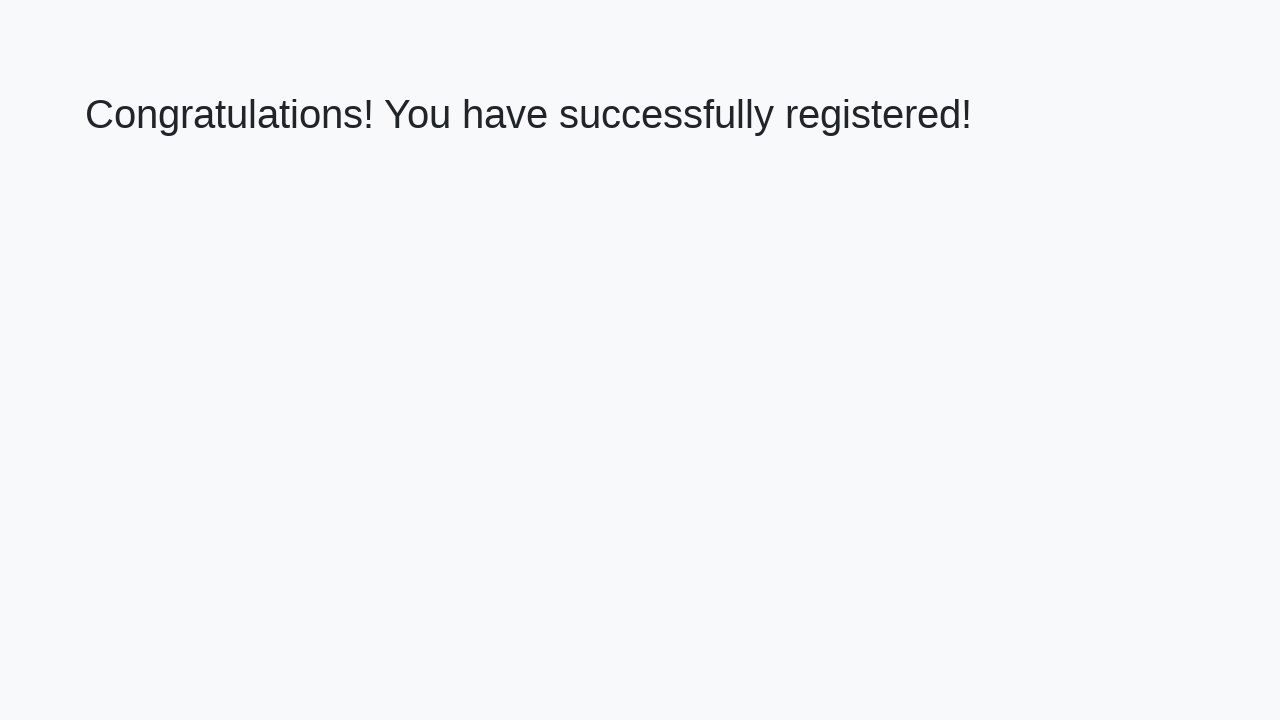

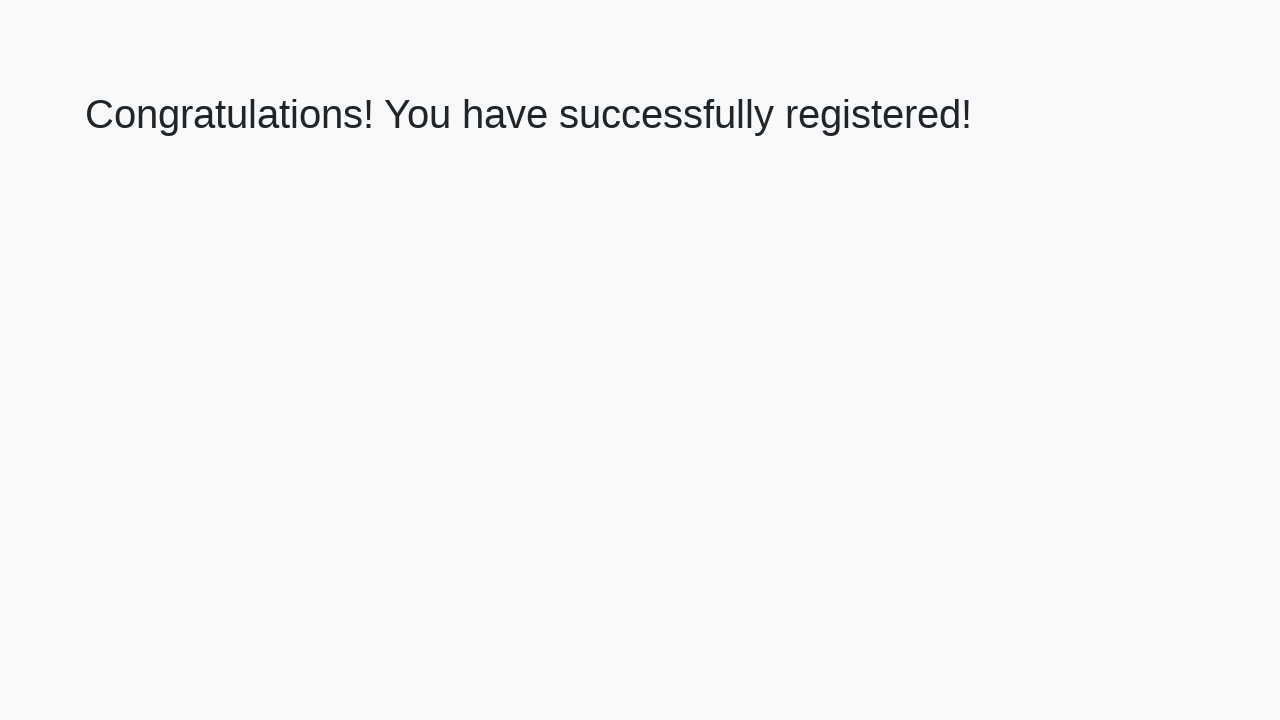